Navigates to the City Explorer website homepage to verify it loads successfully

Starting URL: https://cityexplorer.live/

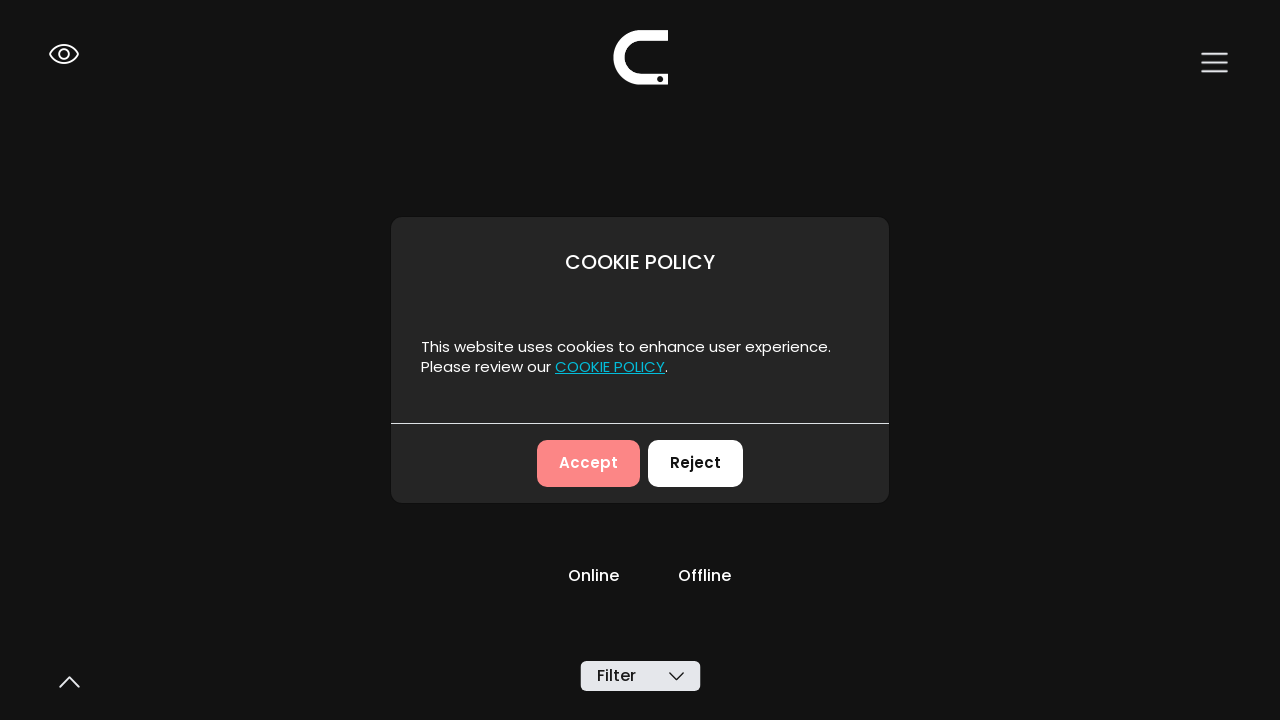

Navigated to City Explorer website homepage
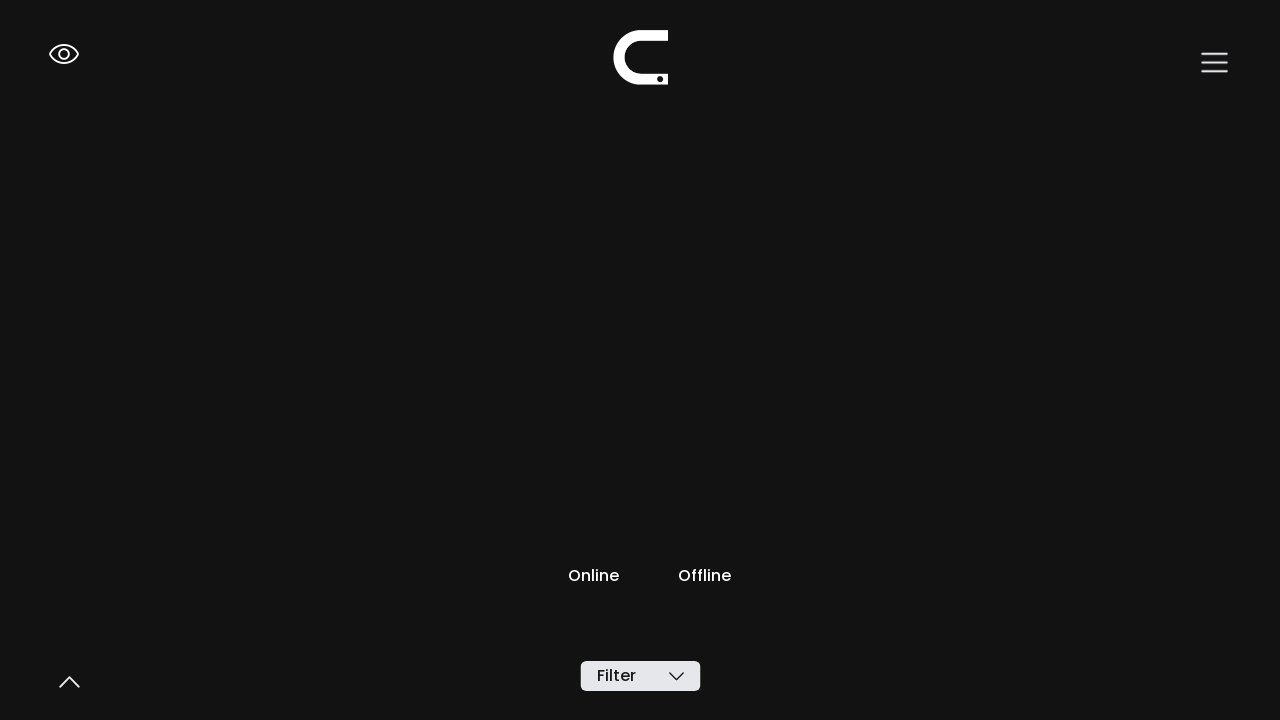

Page fully loaded and network idle state reached
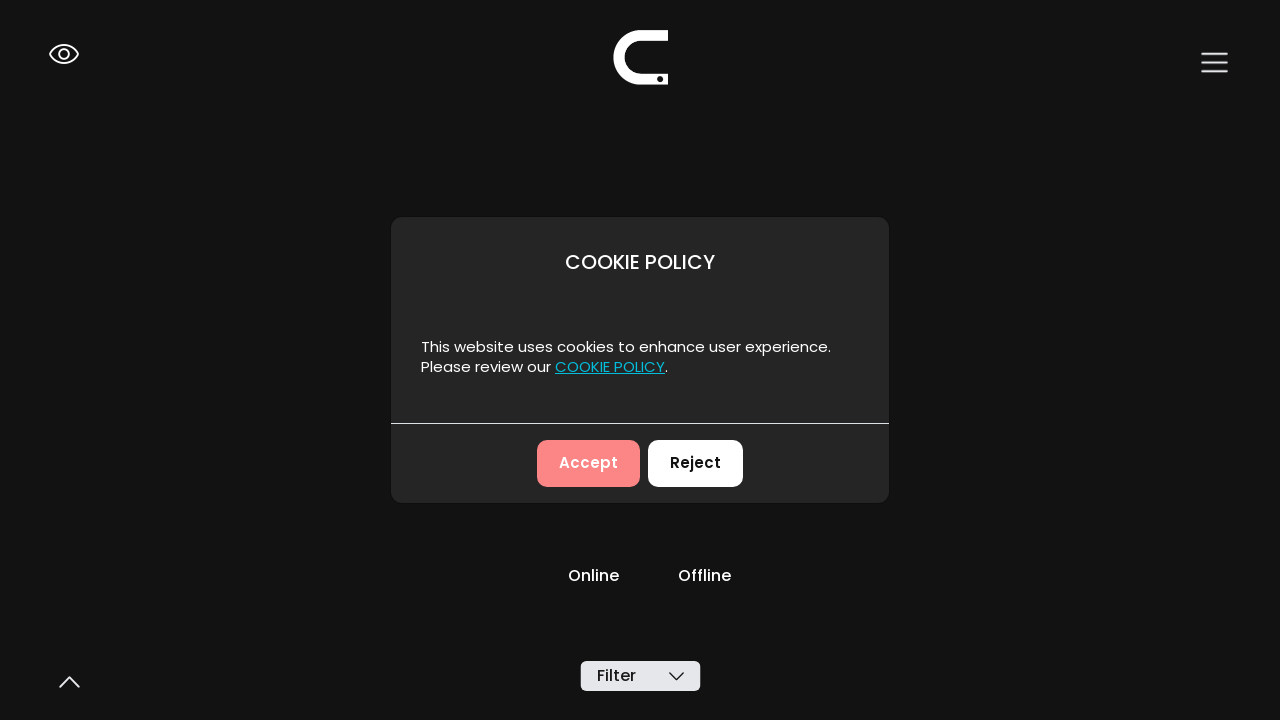

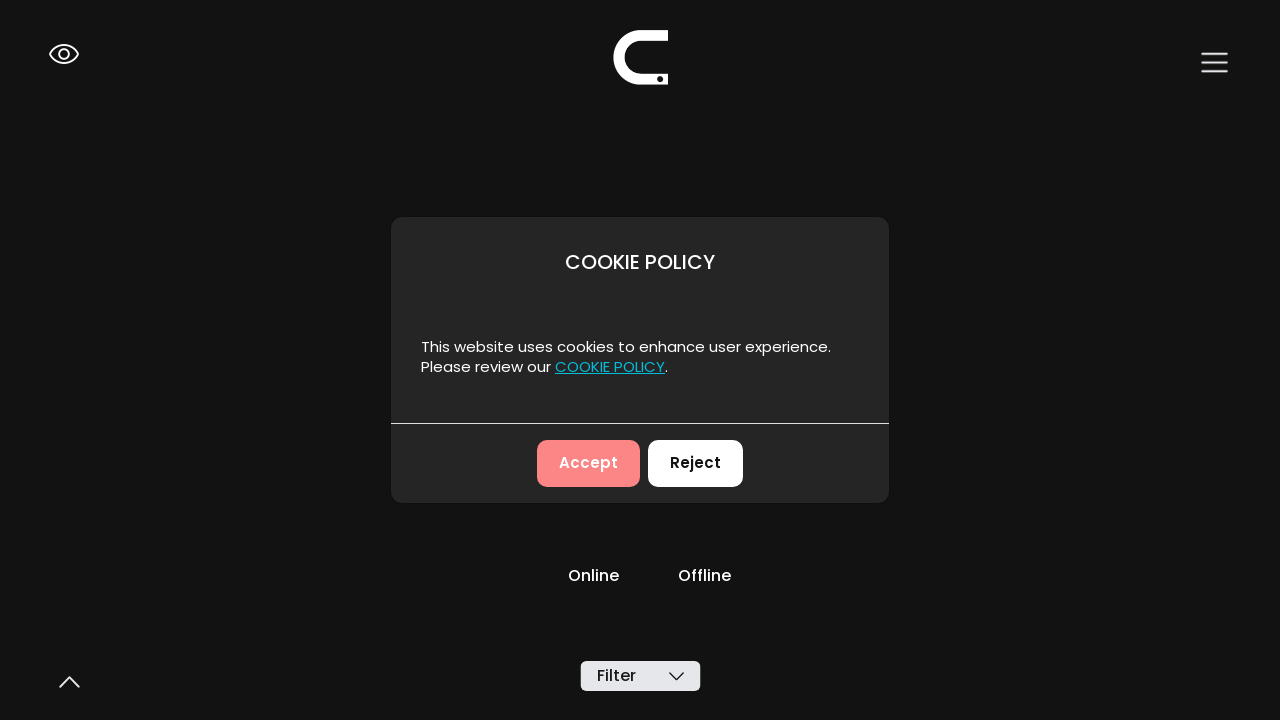